Tests the practice form on DemoQA by filling in first name, last name, email fields and selecting a gender radio button

Starting URL: https://demoqa.com/automation-practice-form

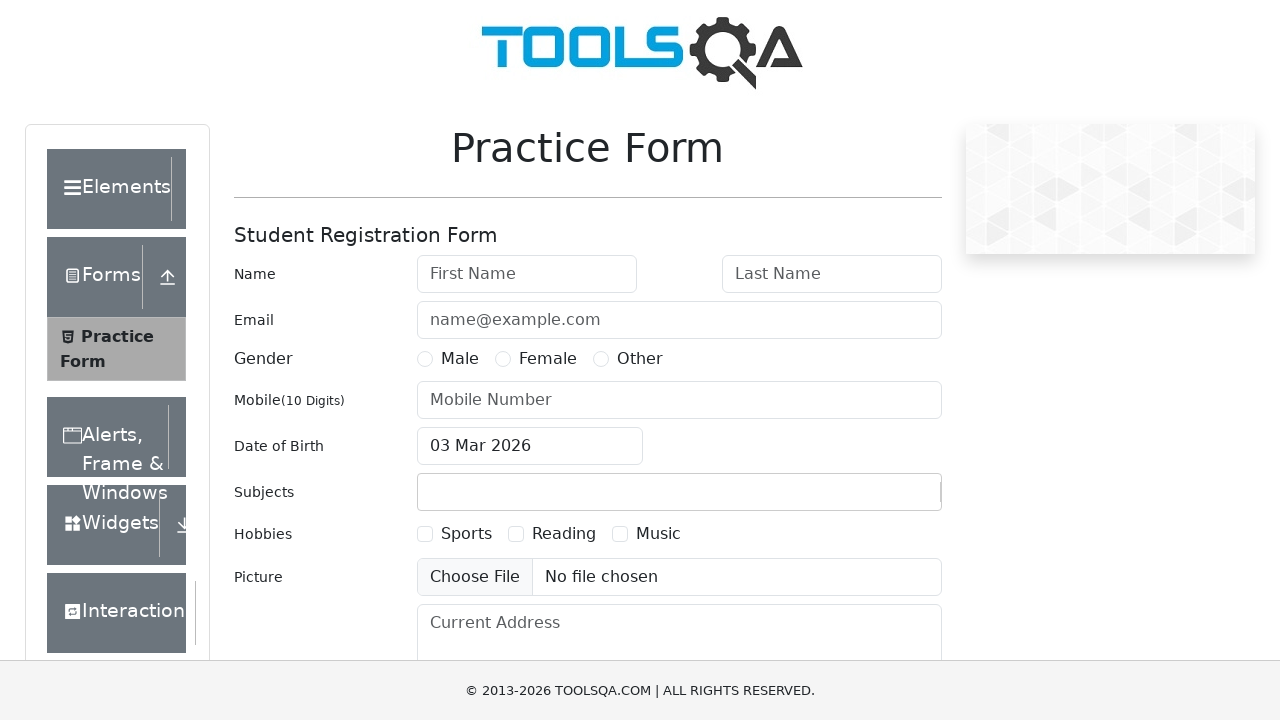

Filled first name field with 'Berk' on #firstName
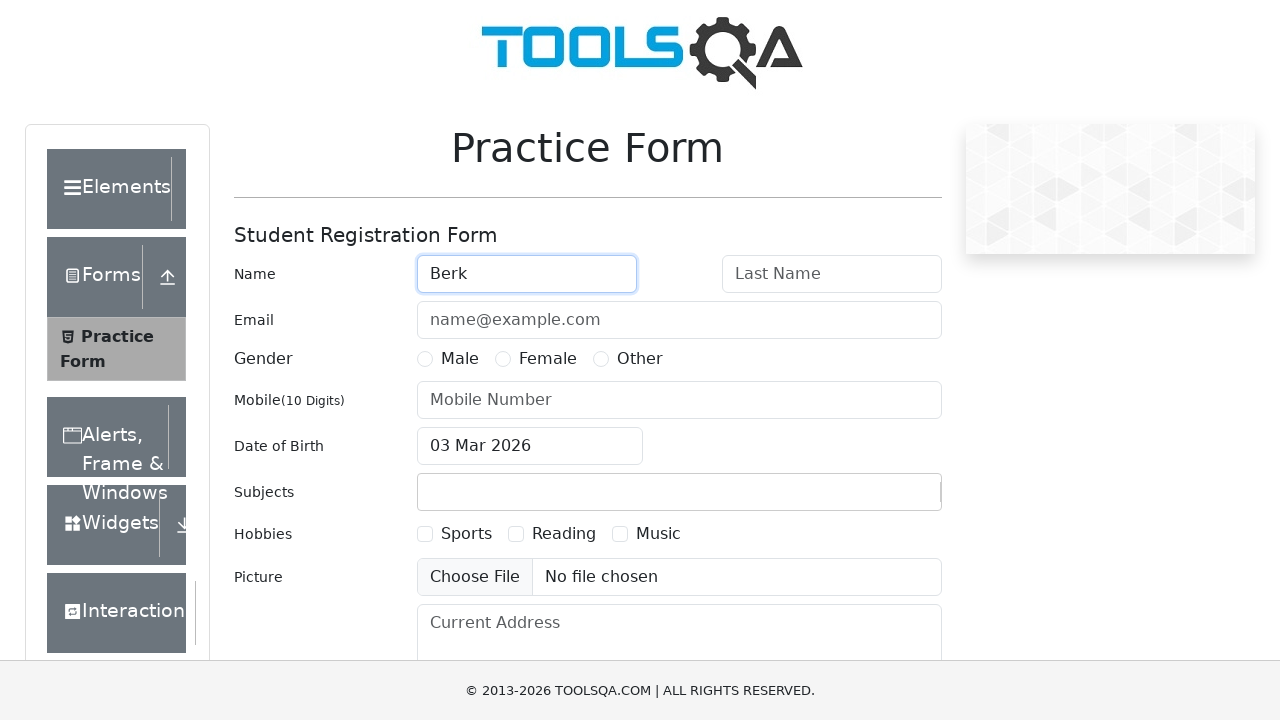

Filled last name field with 'AR' on #lastName
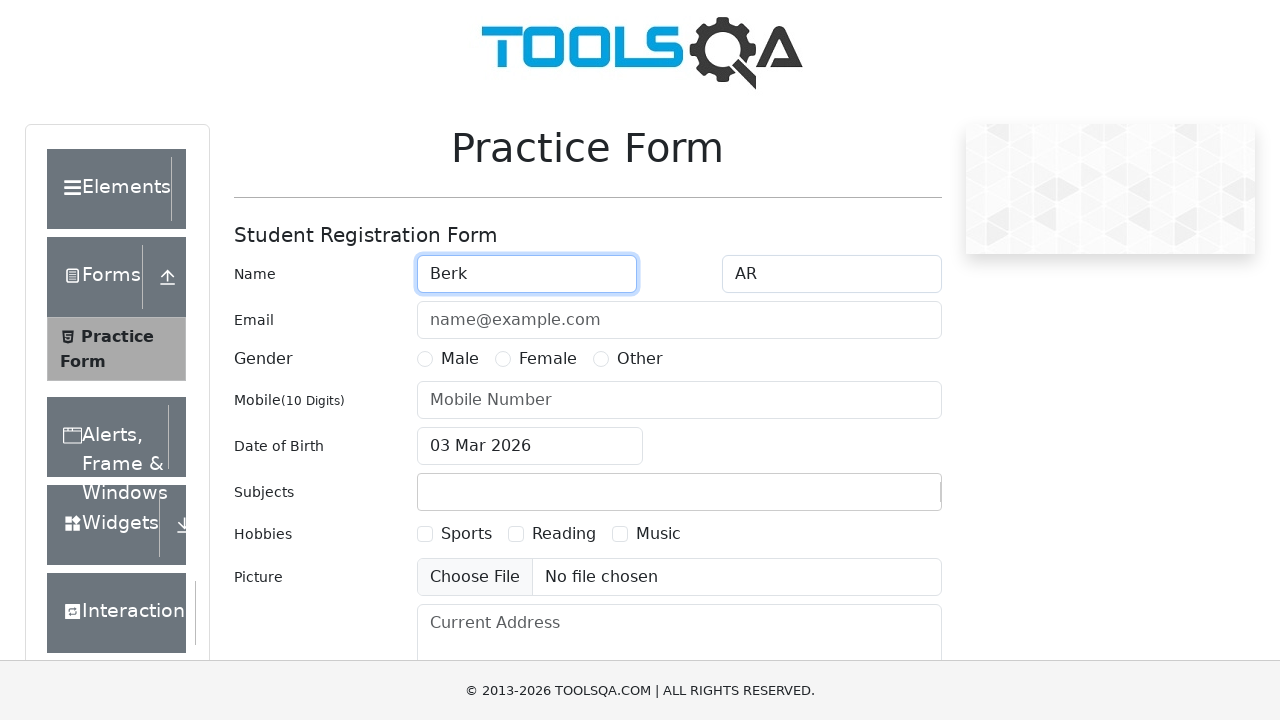

Filled email field with 'berk_ar@techistanbul.com' on #userEmail
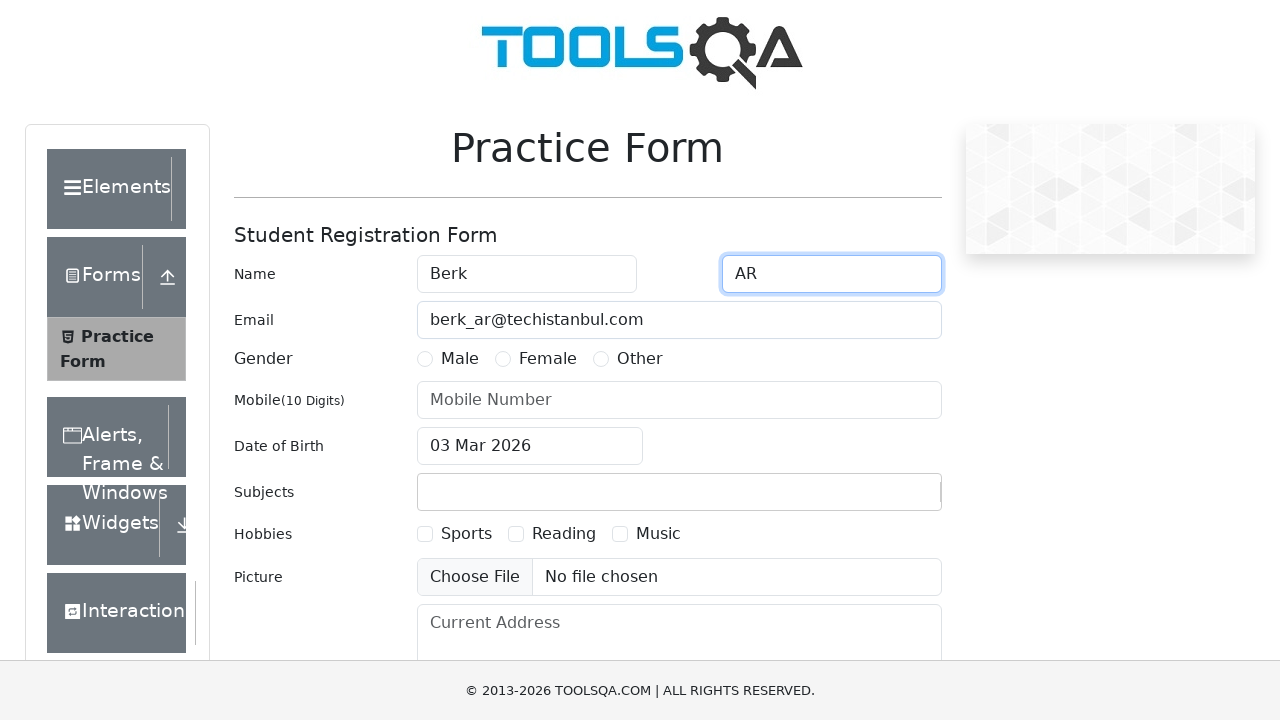

Selected gender radio button using JavaScript
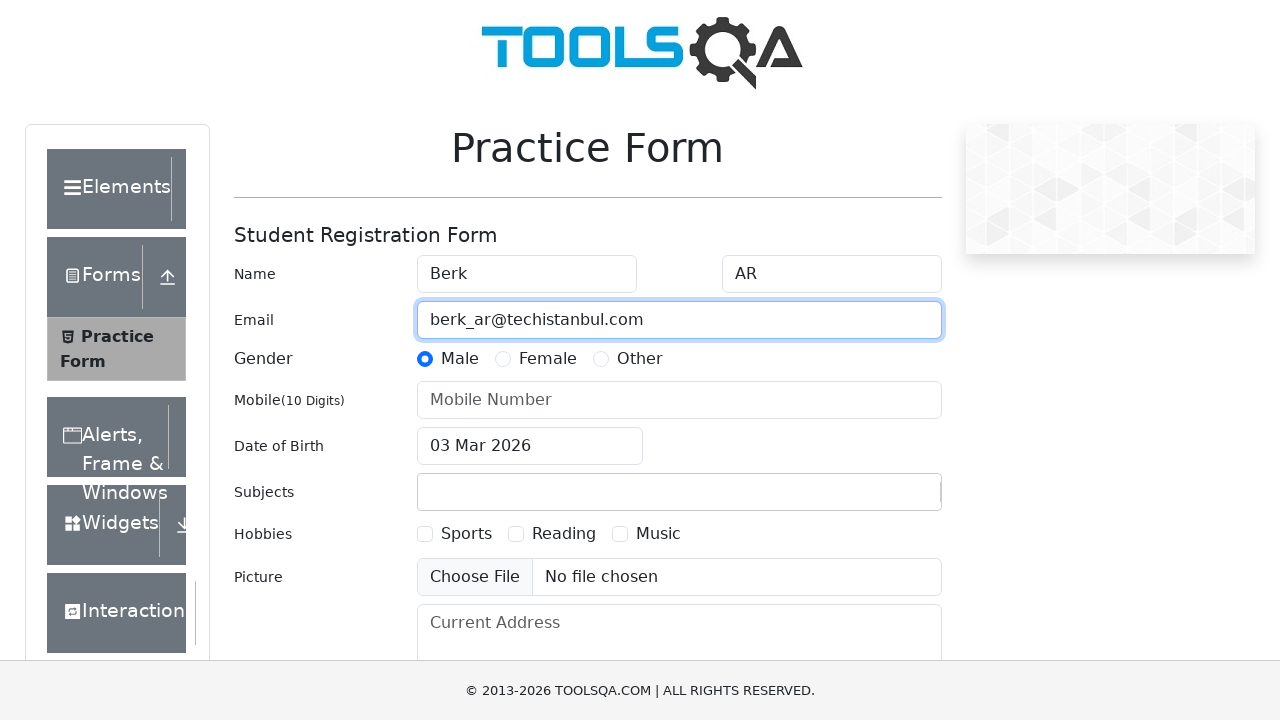

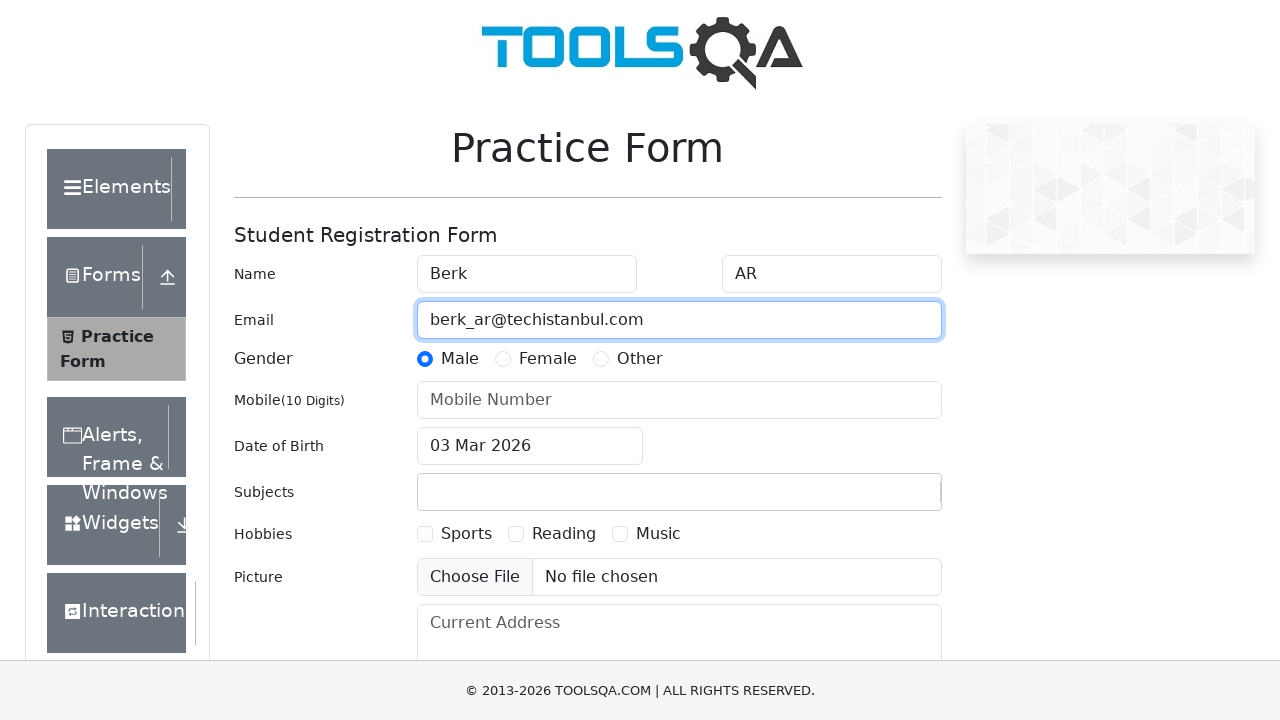